Navigates to Apple's YouTube channel videos page and clicks on the first video thumbnail to play it

Starting URL: https://www.youtube.com/user/Apple/videos

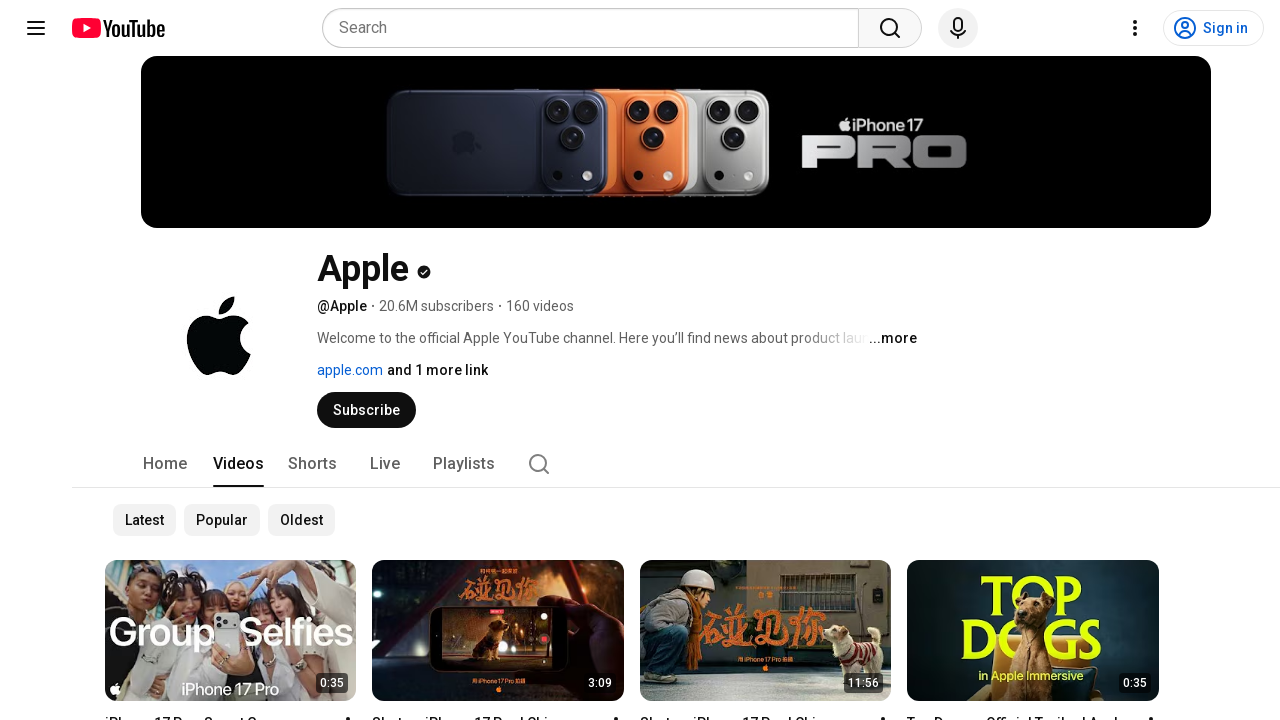

Navigated to Apple's YouTube channel videos page
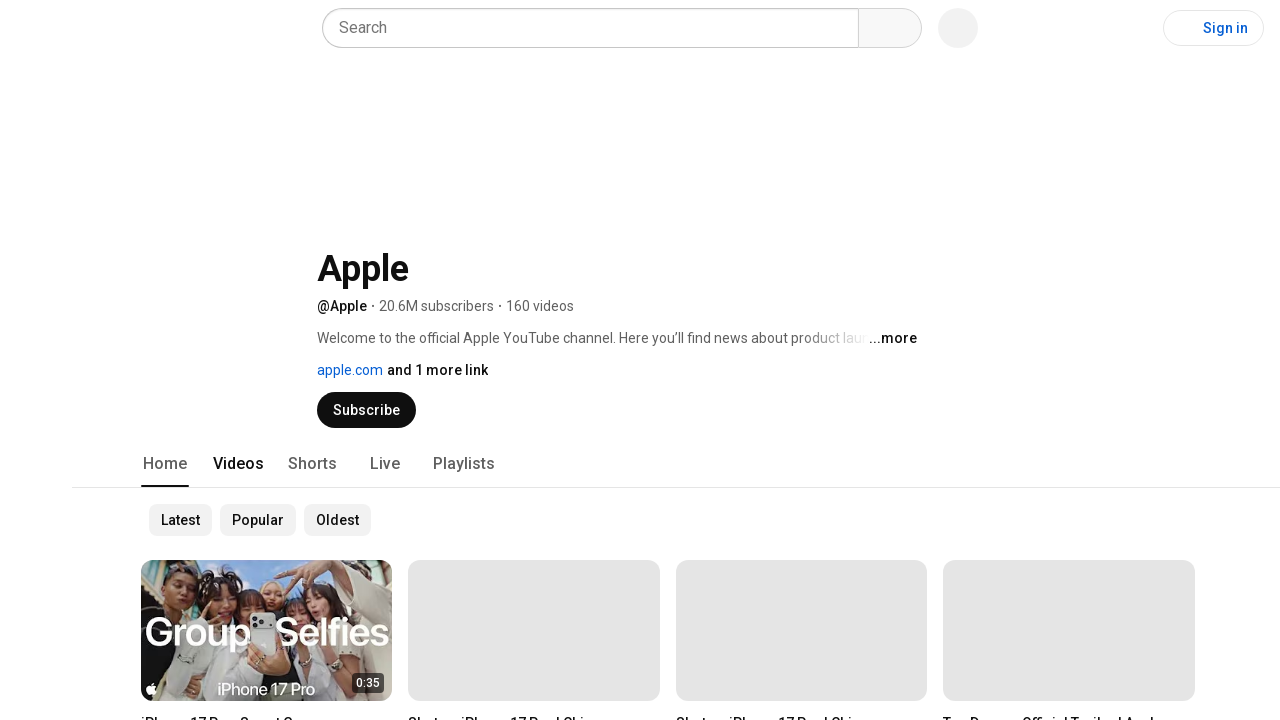

Clicked on the first video thumbnail to play it at (231, 631) on #dismissible ytd-thumbnail
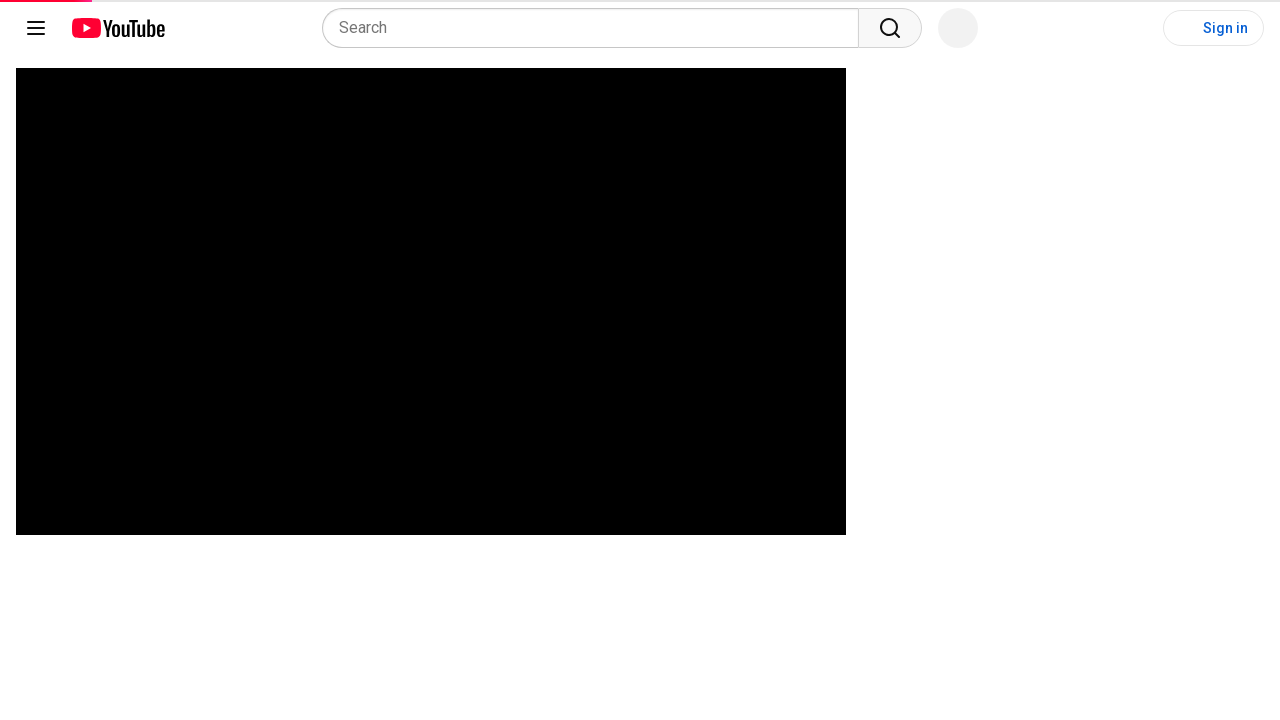

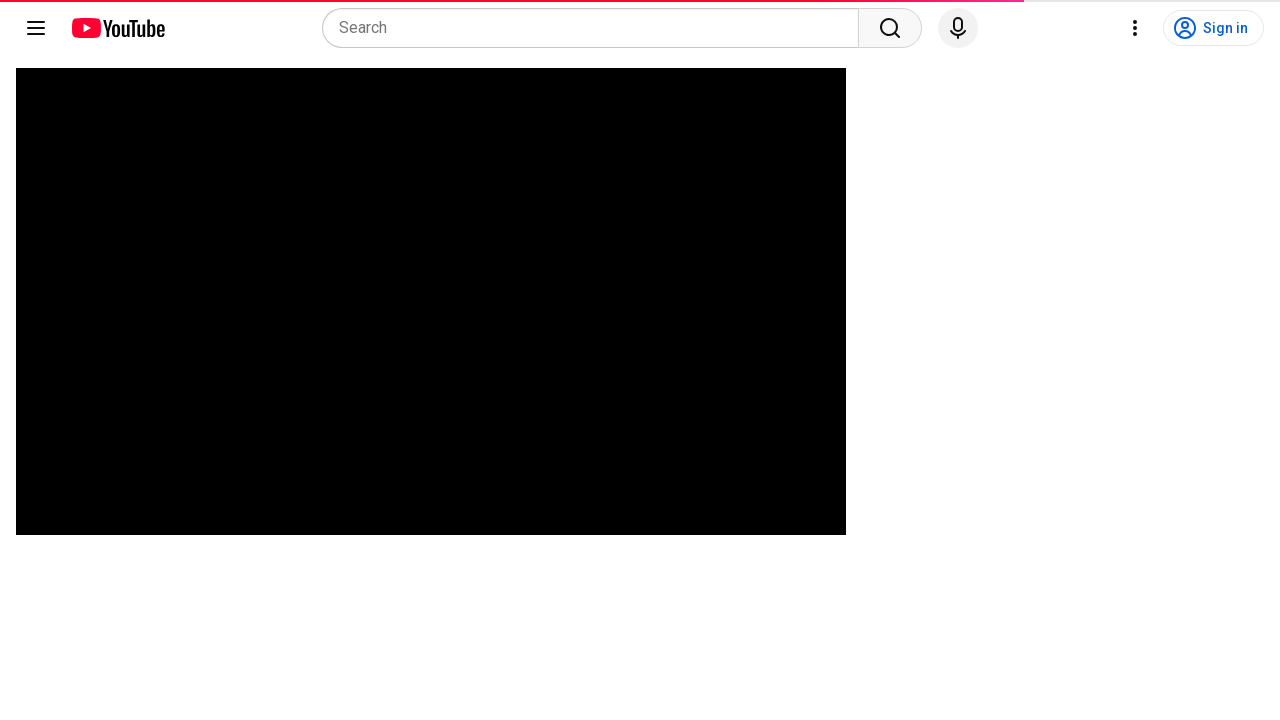